Navigates to the home page and waits for the DOM to be fully loaded to check for page stability

Starting URL: https://www.drata.com

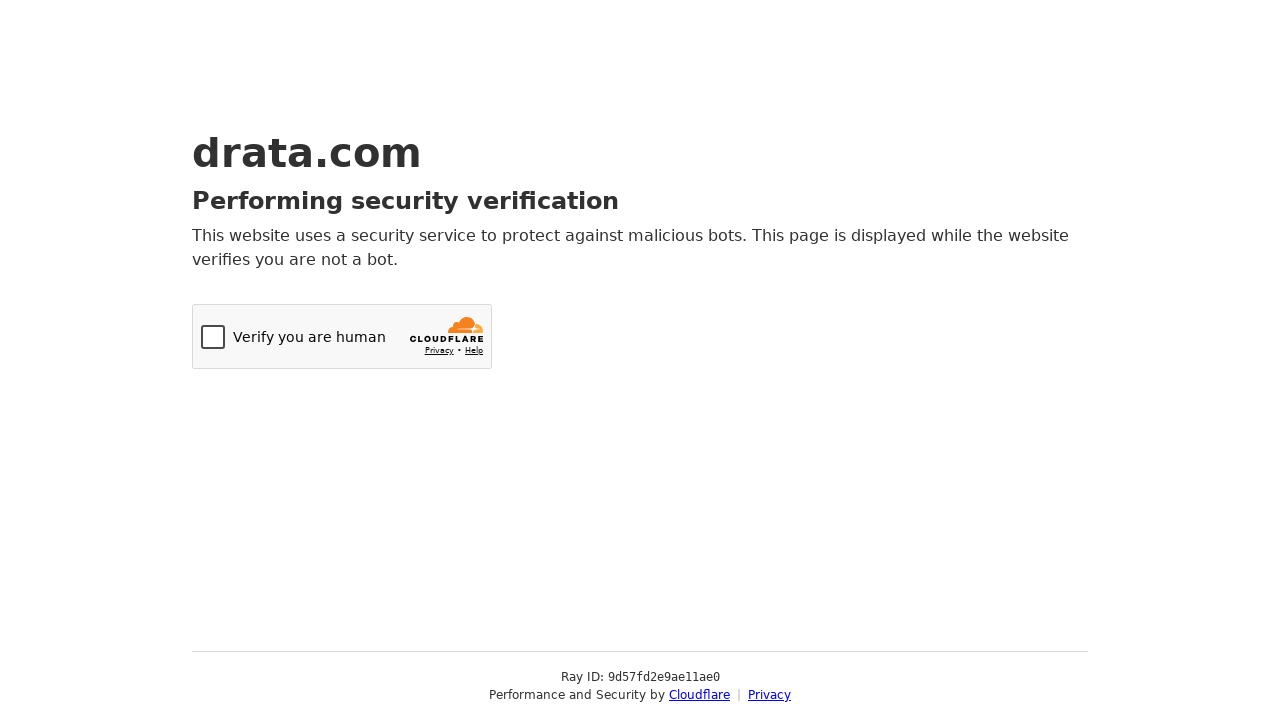

Navigated to home page at https://www.drata.com
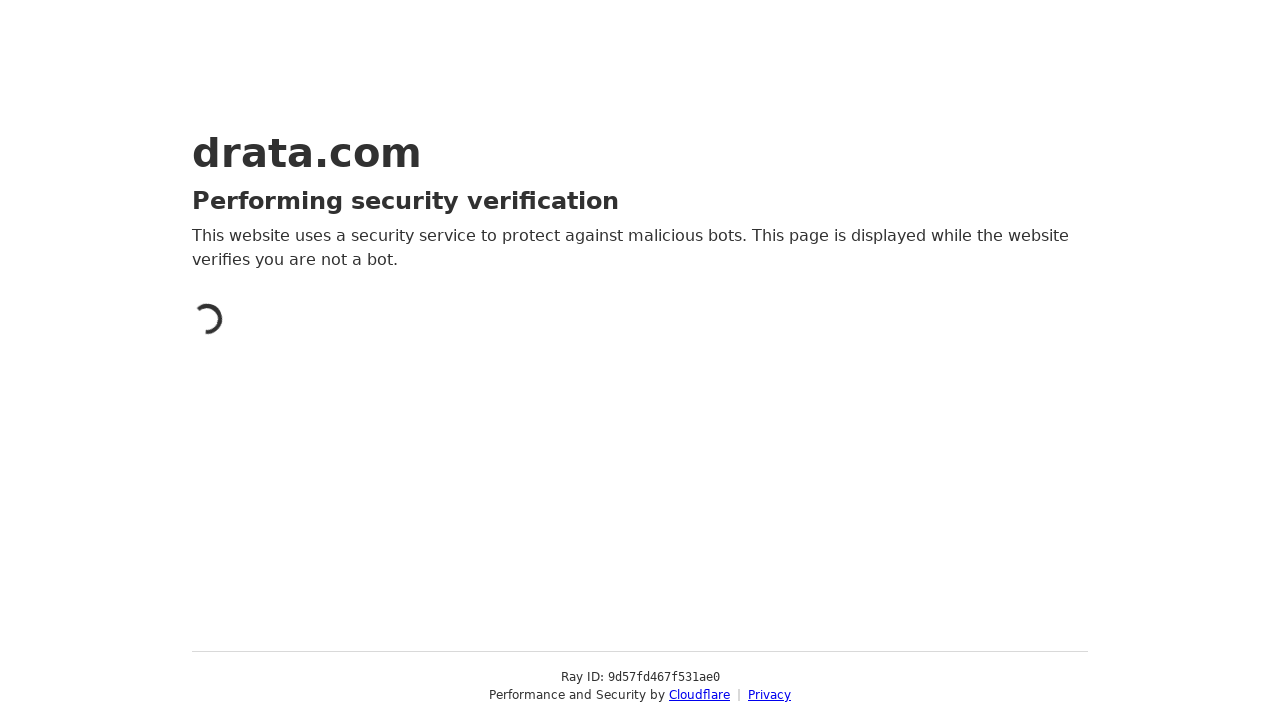

DOM fully loaded and ready
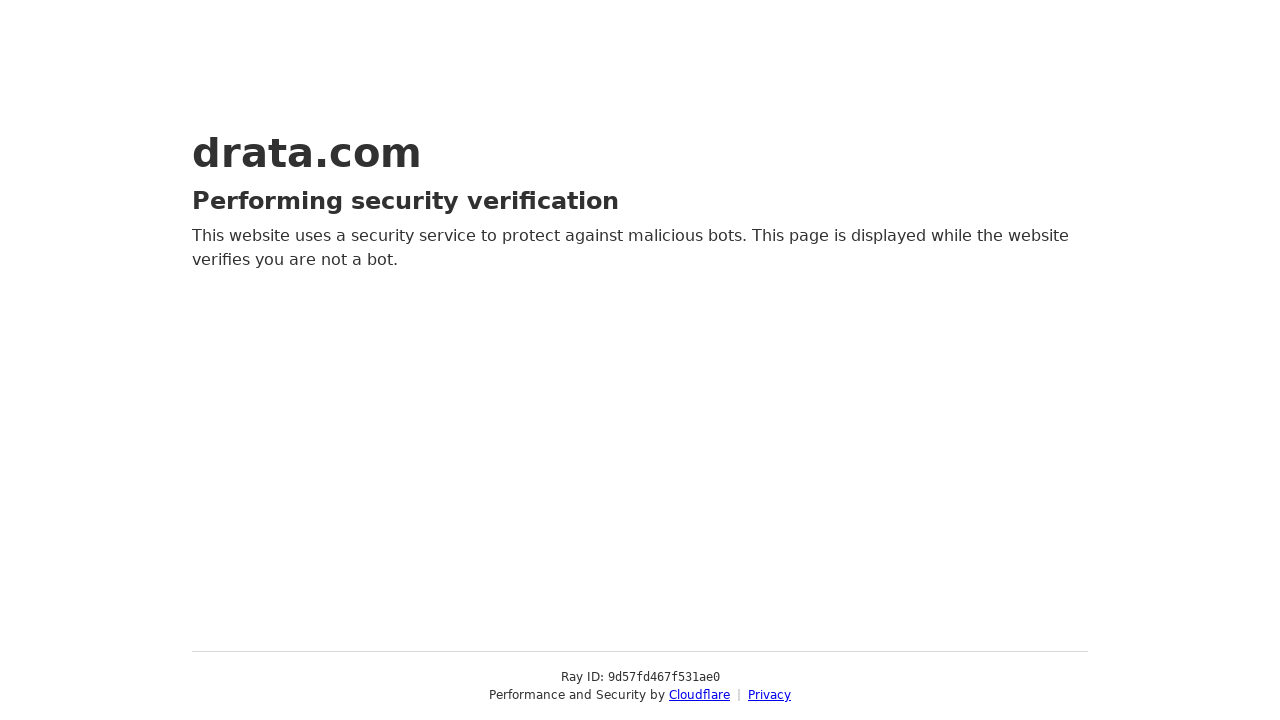

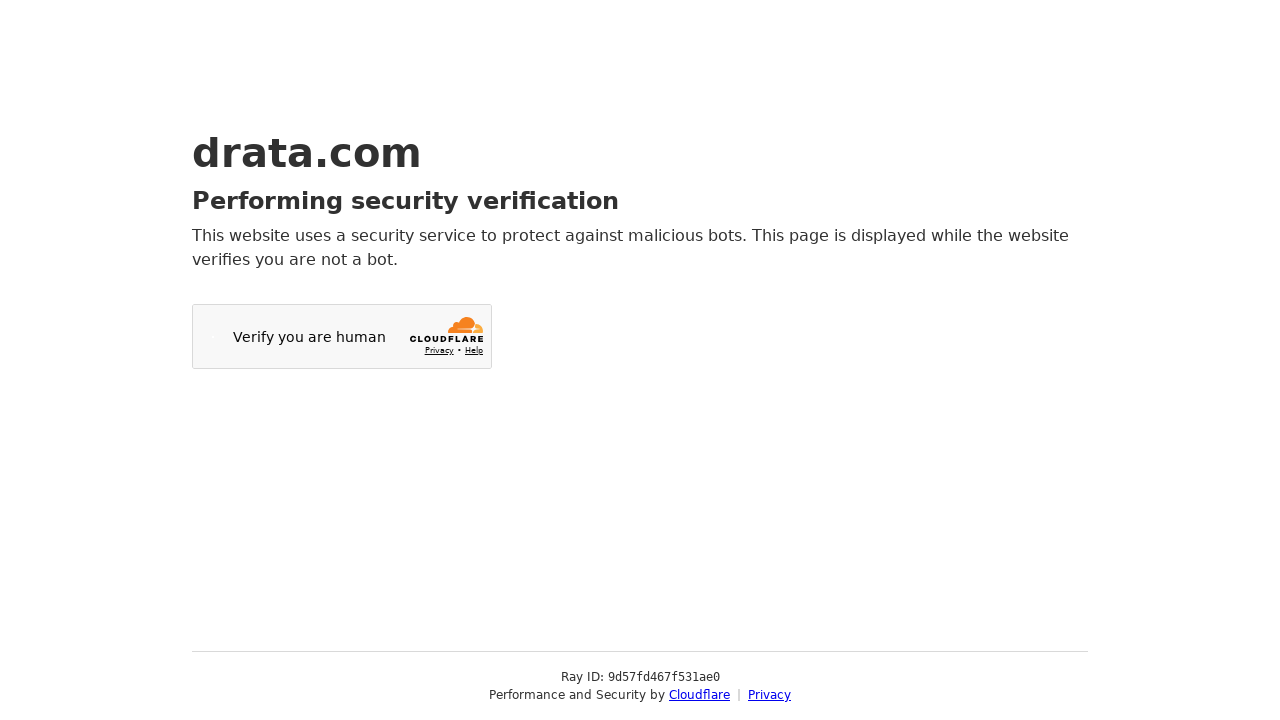